Tests dropdown selection by selecting options using index, visible text, and value attributes.

Starting URL: https://bonigarcia.dev/selenium-webdriver-java/web-form.html

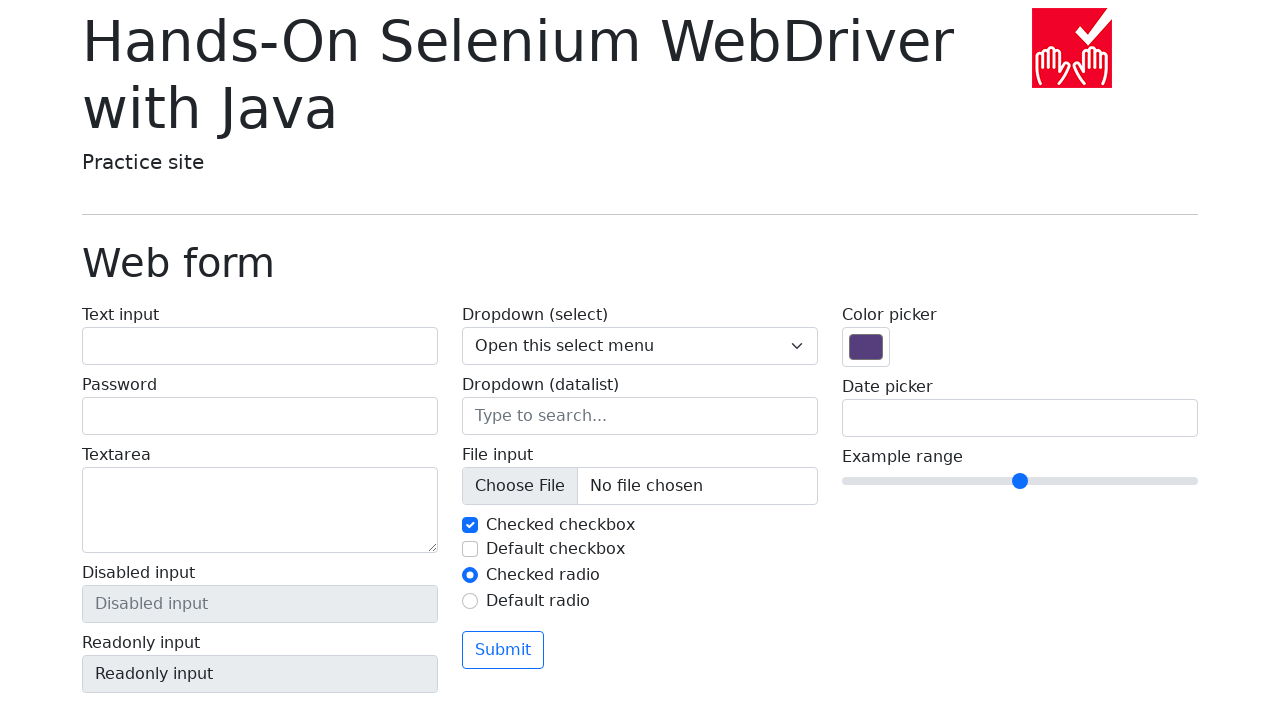

Navigated to web form page
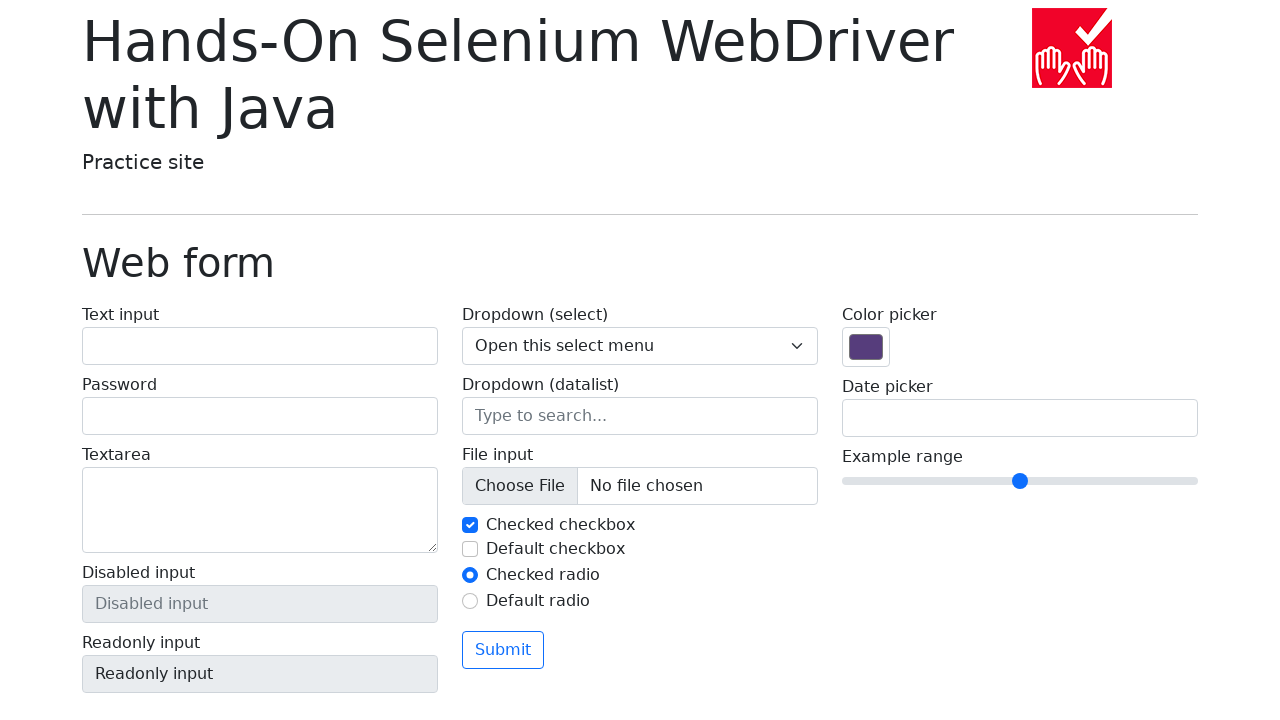

Located dropdown element by xpath
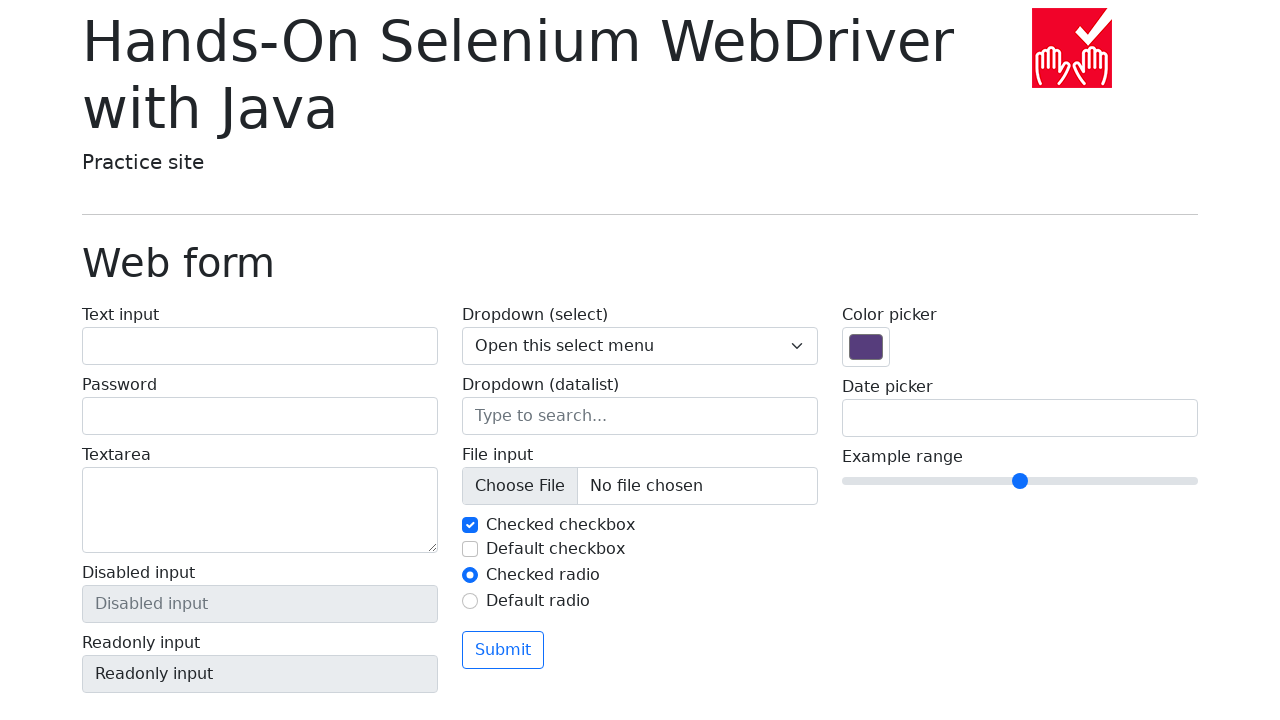

Selected dropdown option by index 1 on xpath=//select[@name='my-select']
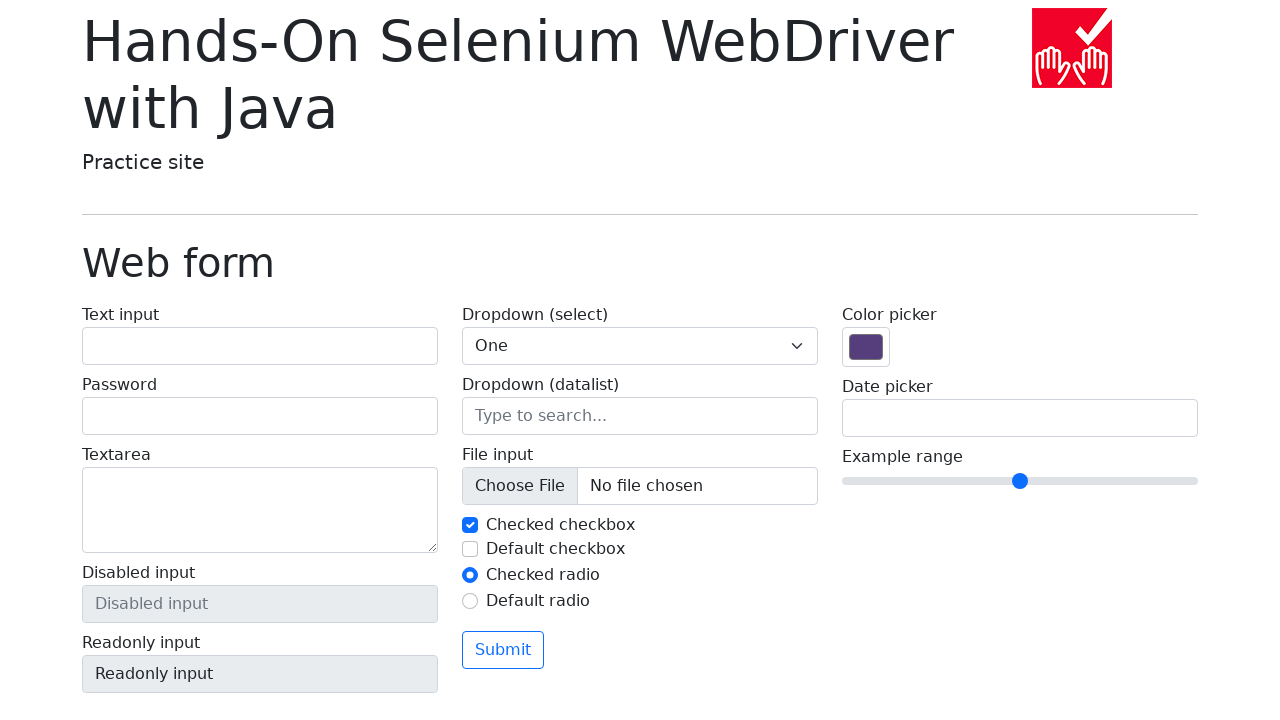

Verified selected option is 'One'
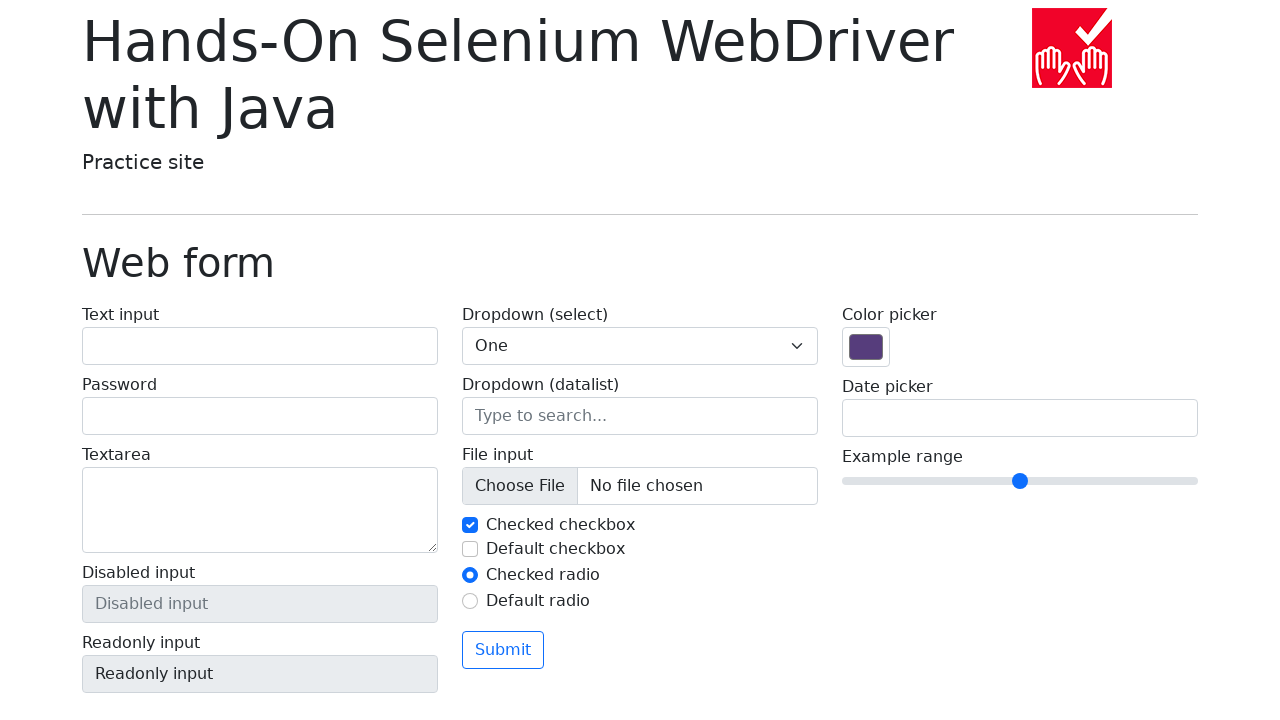

Selected dropdown option by visible text 'Two' on xpath=//select[@name='my-select']
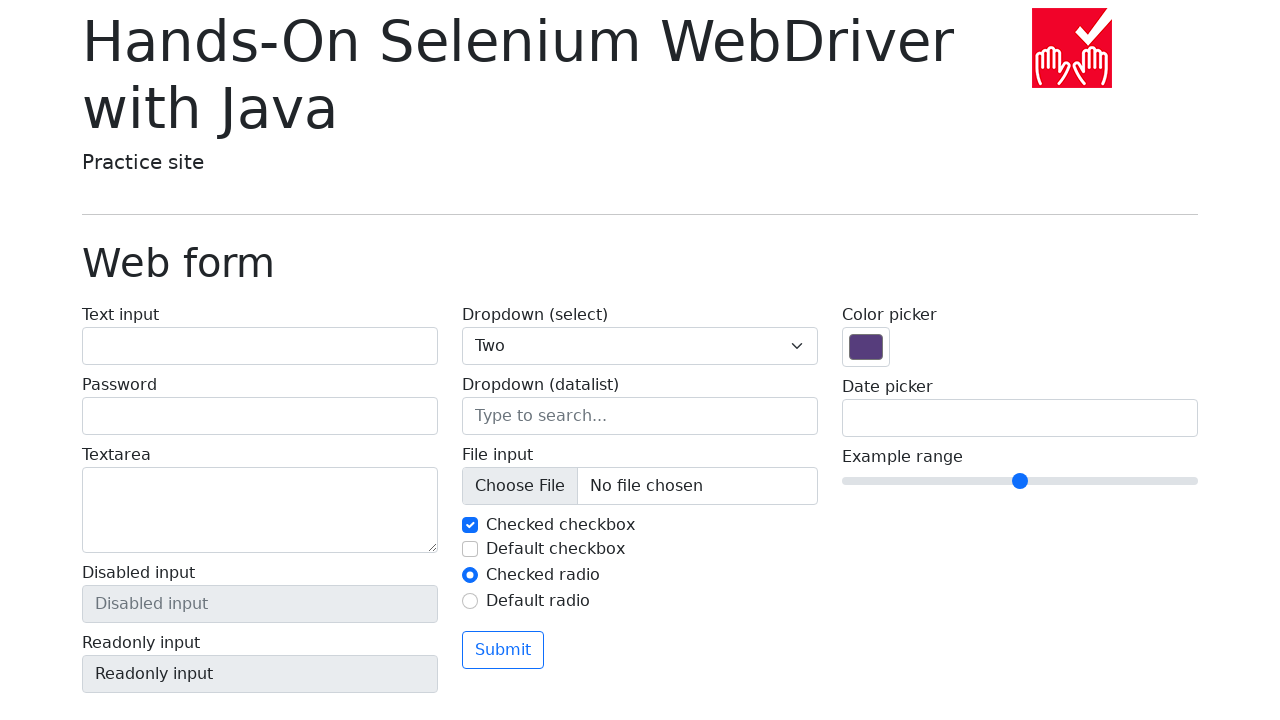

Verified selected option is 'Two'
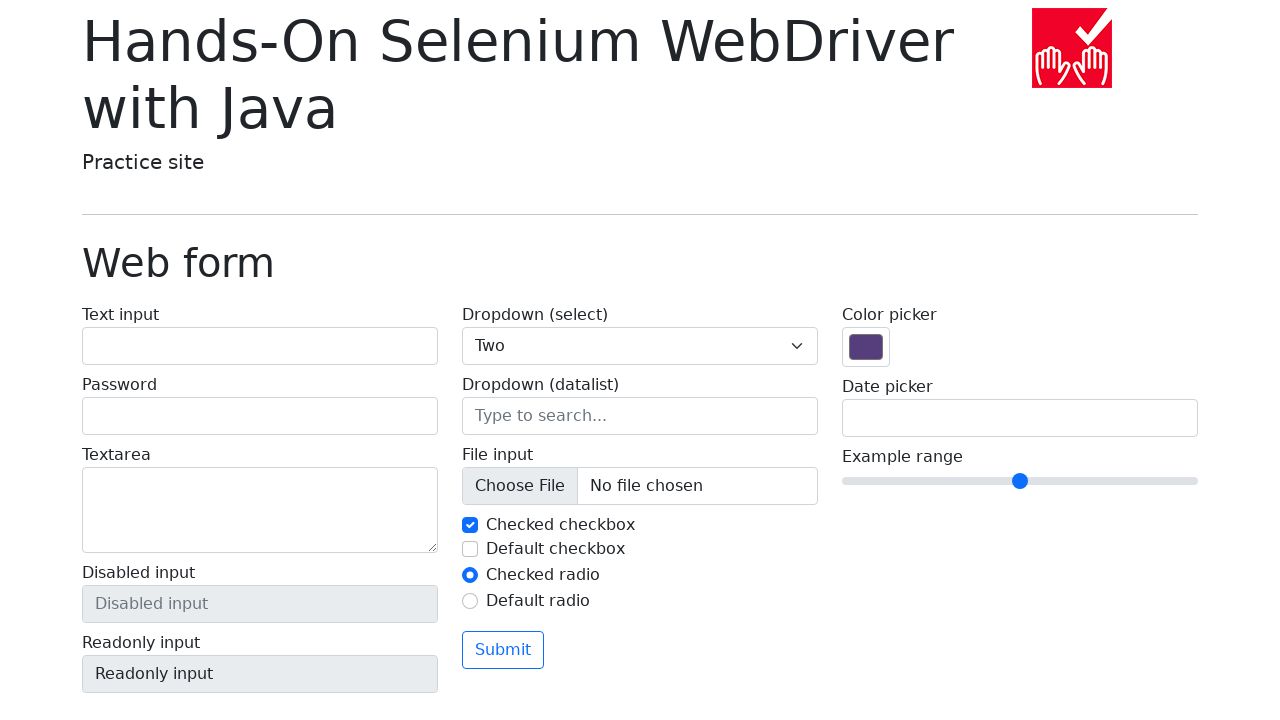

Selected dropdown option by value '3' on xpath=//select[@name='my-select']
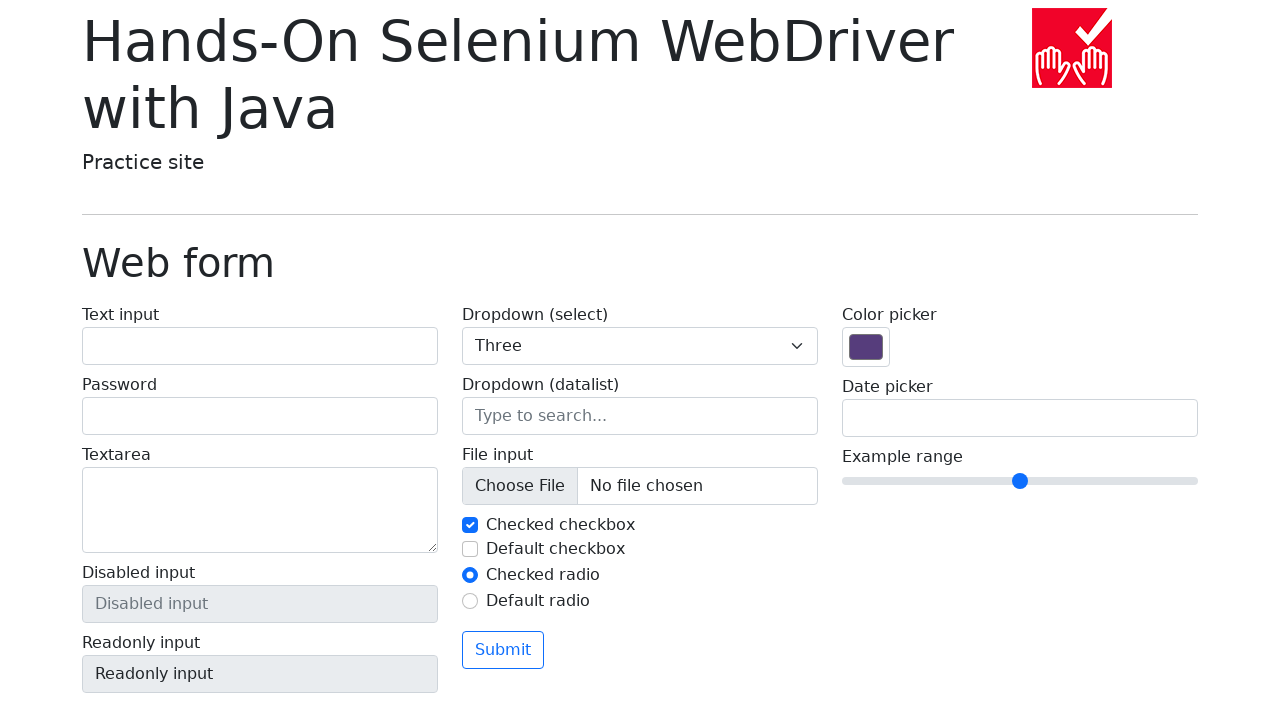

Verified selected option is 'Three'
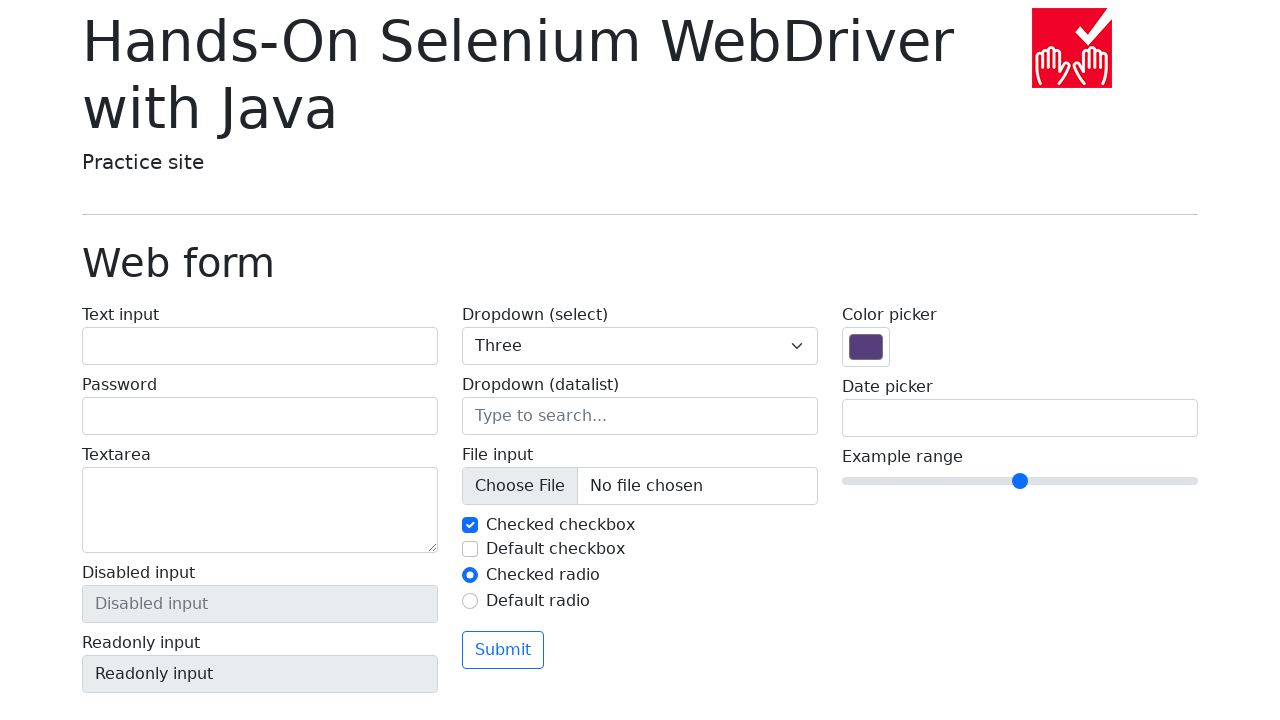

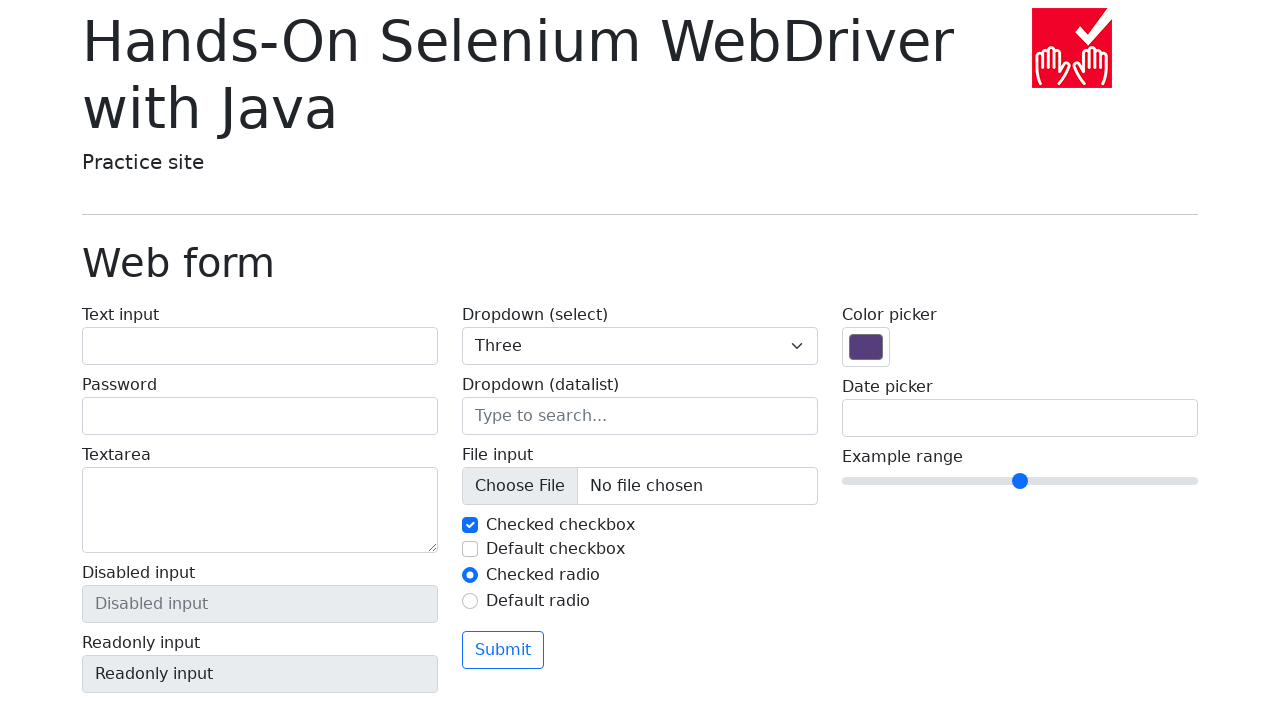